Navigates to Maven Repository website and retrieves the page title and current URL

Starting URL: https://mvnrepository.com/

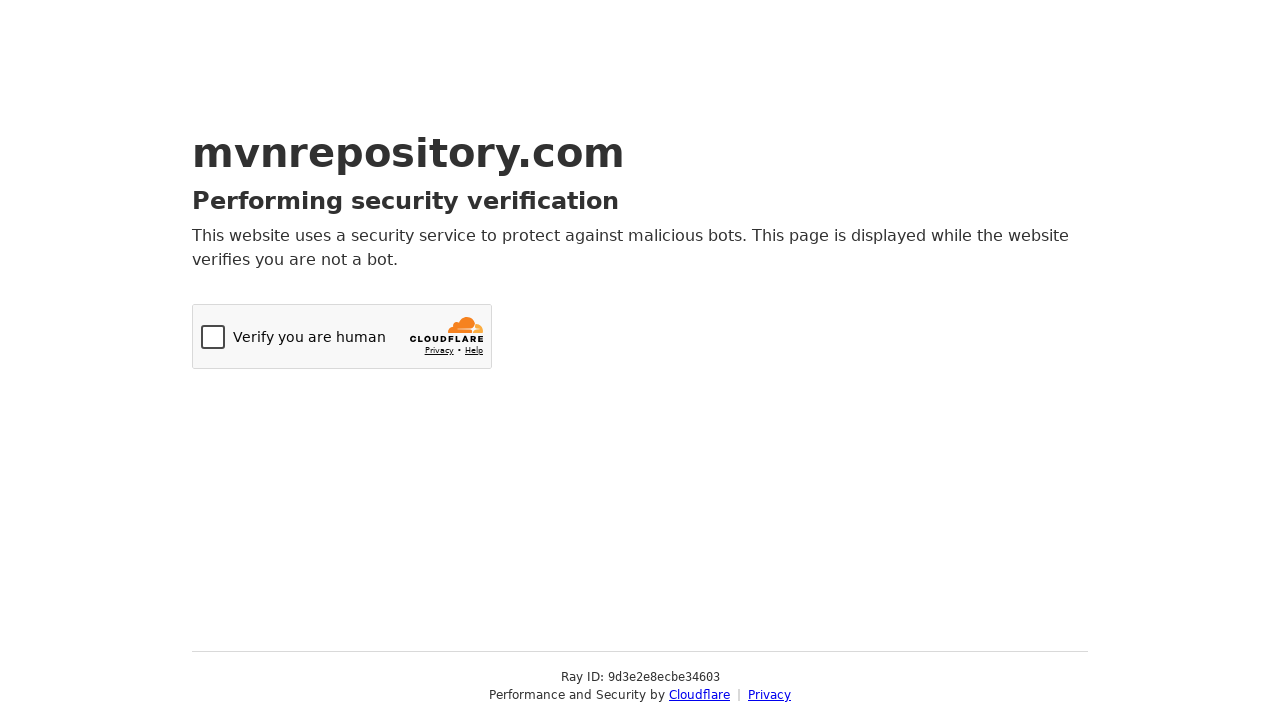

Navigated to Maven Repository website
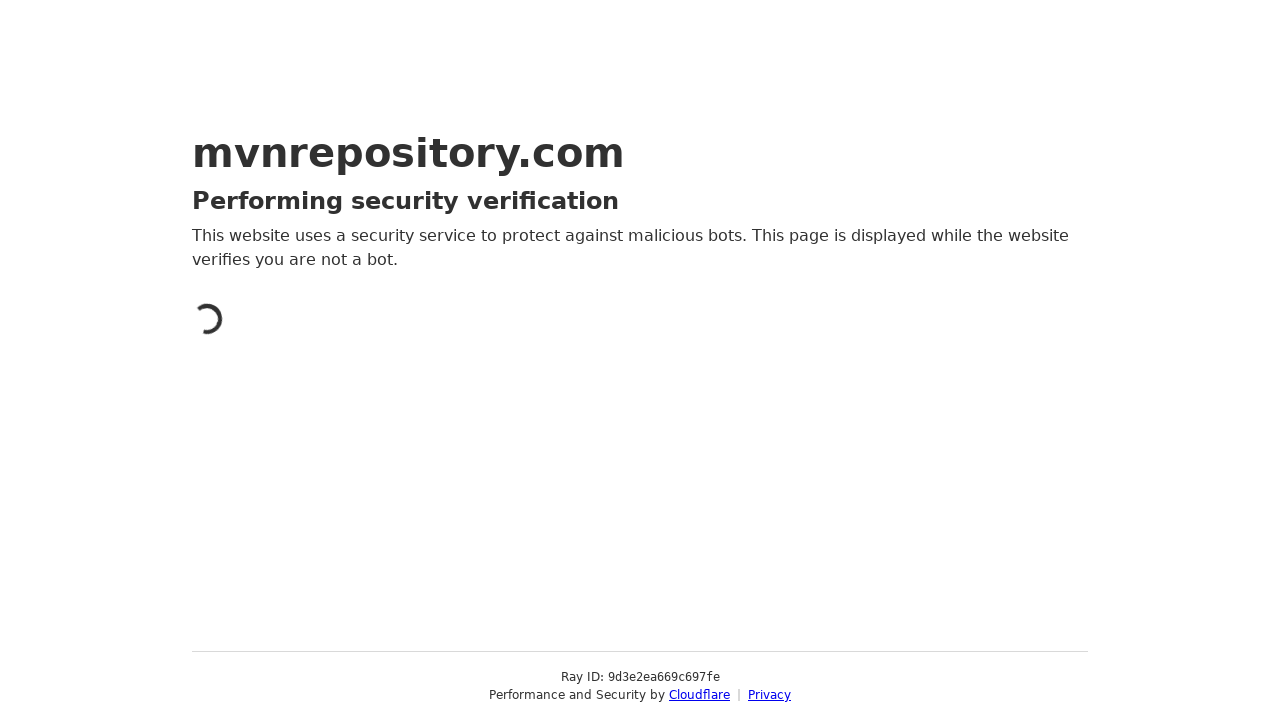

Retrieved page title: Just a moment...
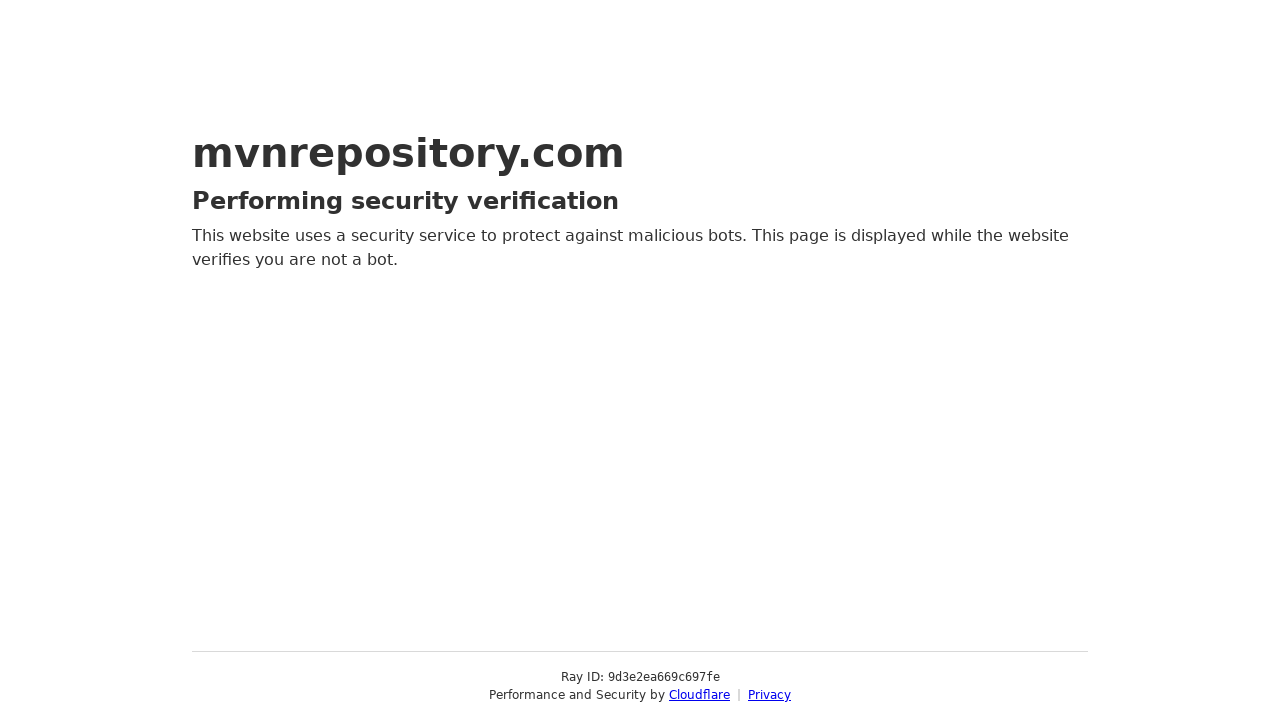

Retrieved current URL: https://mvnrepository.com/
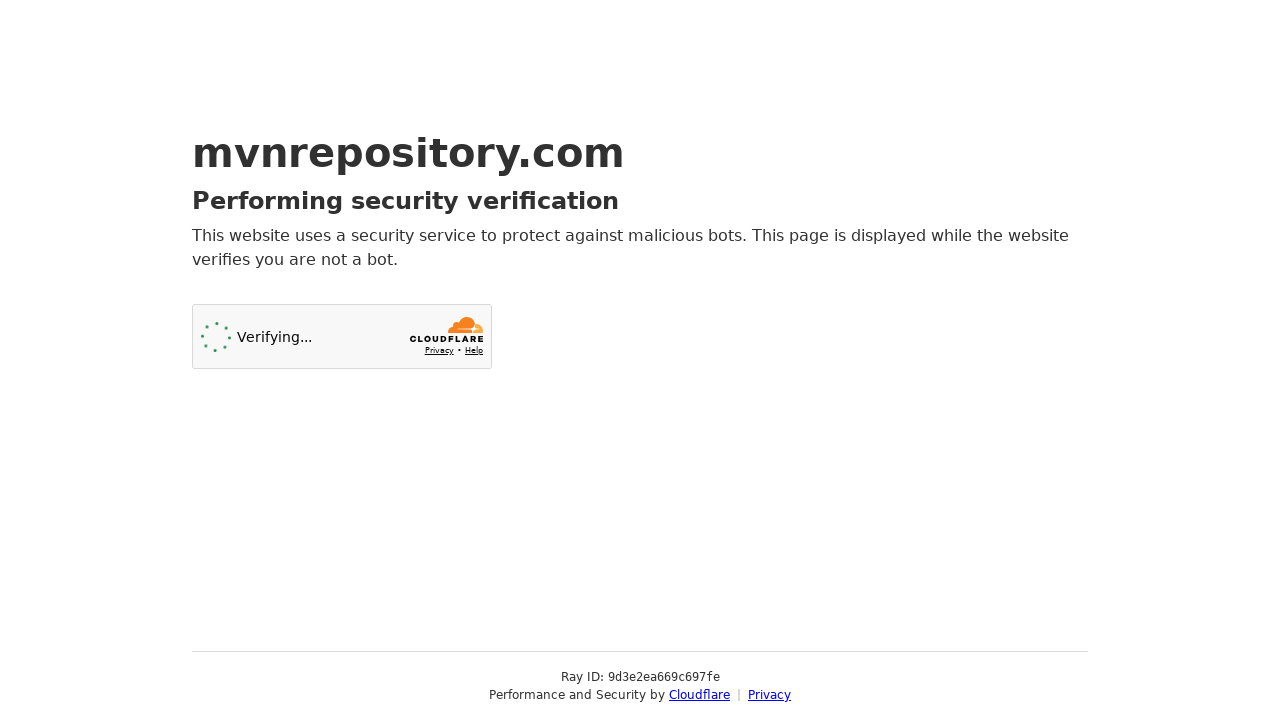

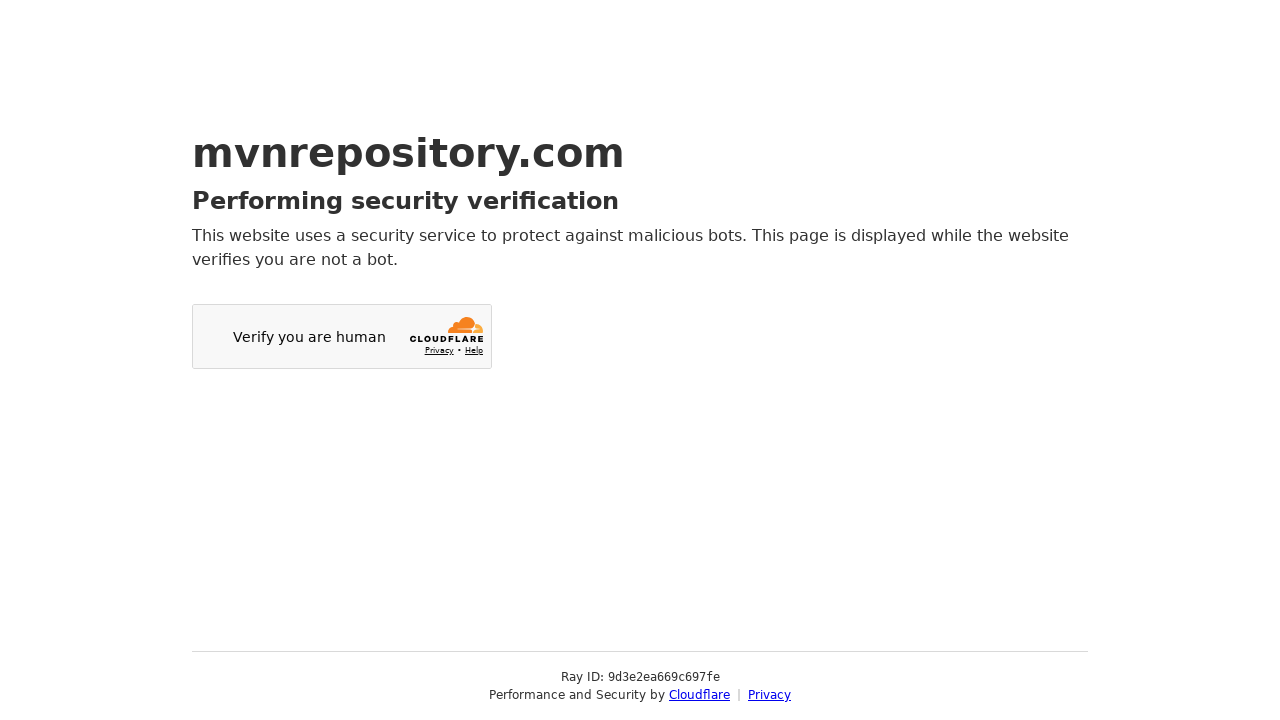